Tests button interactions including double-click and right-click functionality on the buttons page.

Starting URL: https://demoqa.com/elements

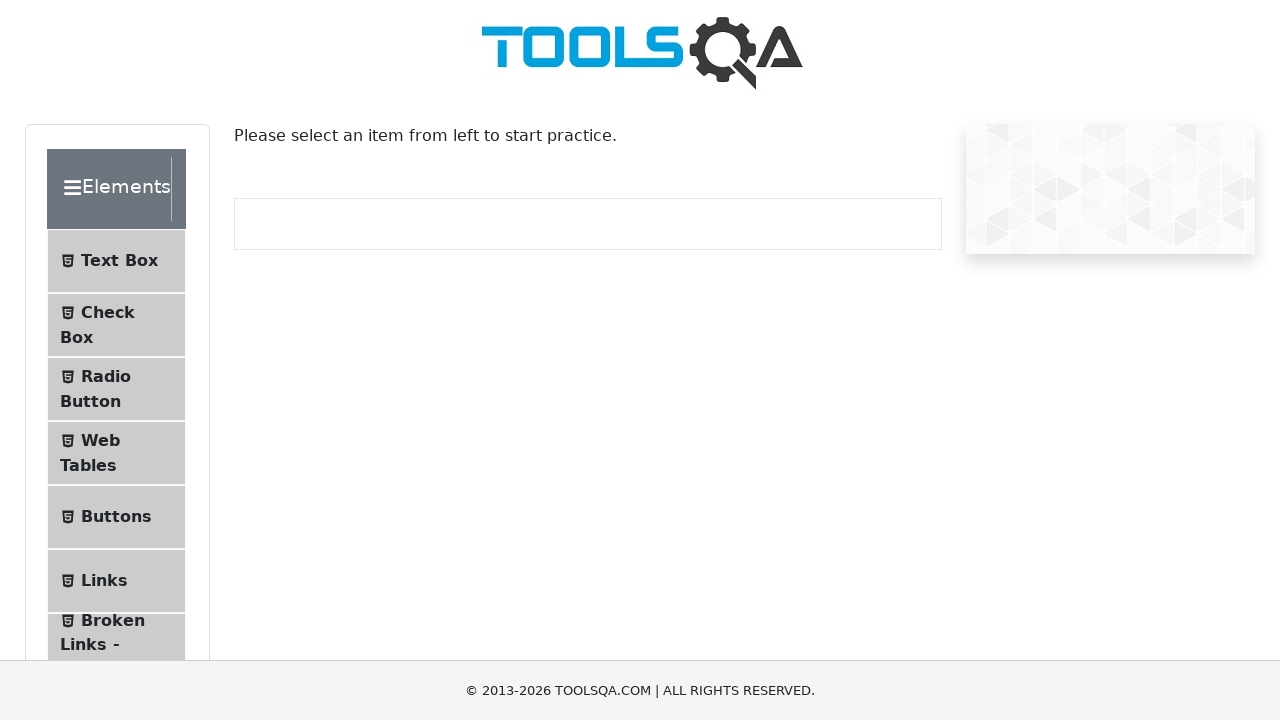

Clicked on Elements header at (109, 189) on xpath=//div[@class='header-wrapper']/*[text()='Elements']
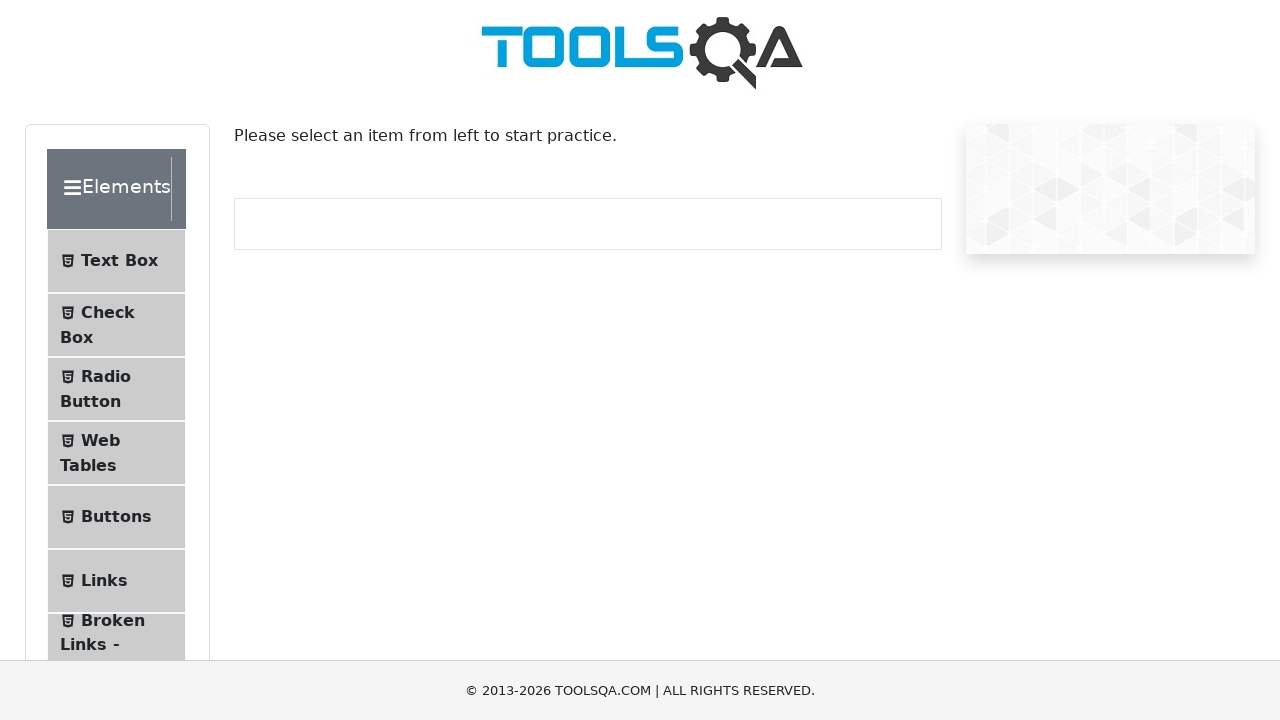

Clicked on Buttons menu item at (116, 245) on xpath=//span[contains(text(), 'Buttons')]
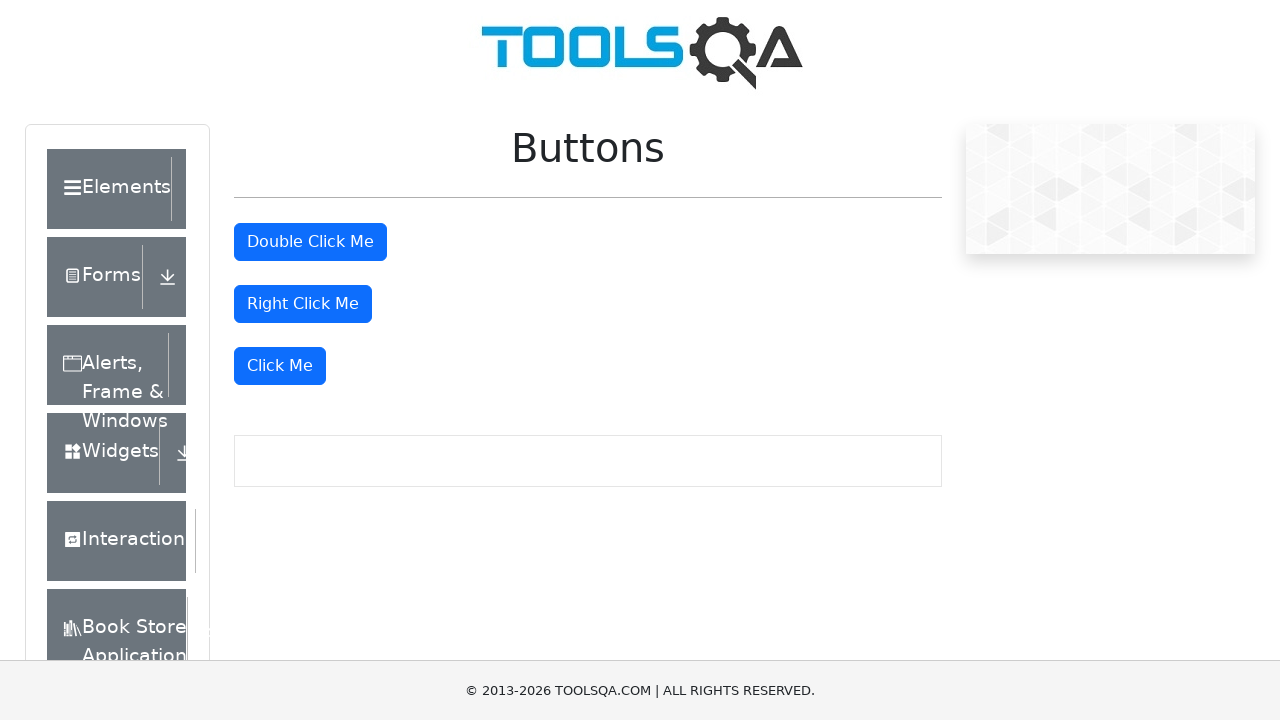

Double-clicked the double click button at (310, 242) on #doubleClickBtn
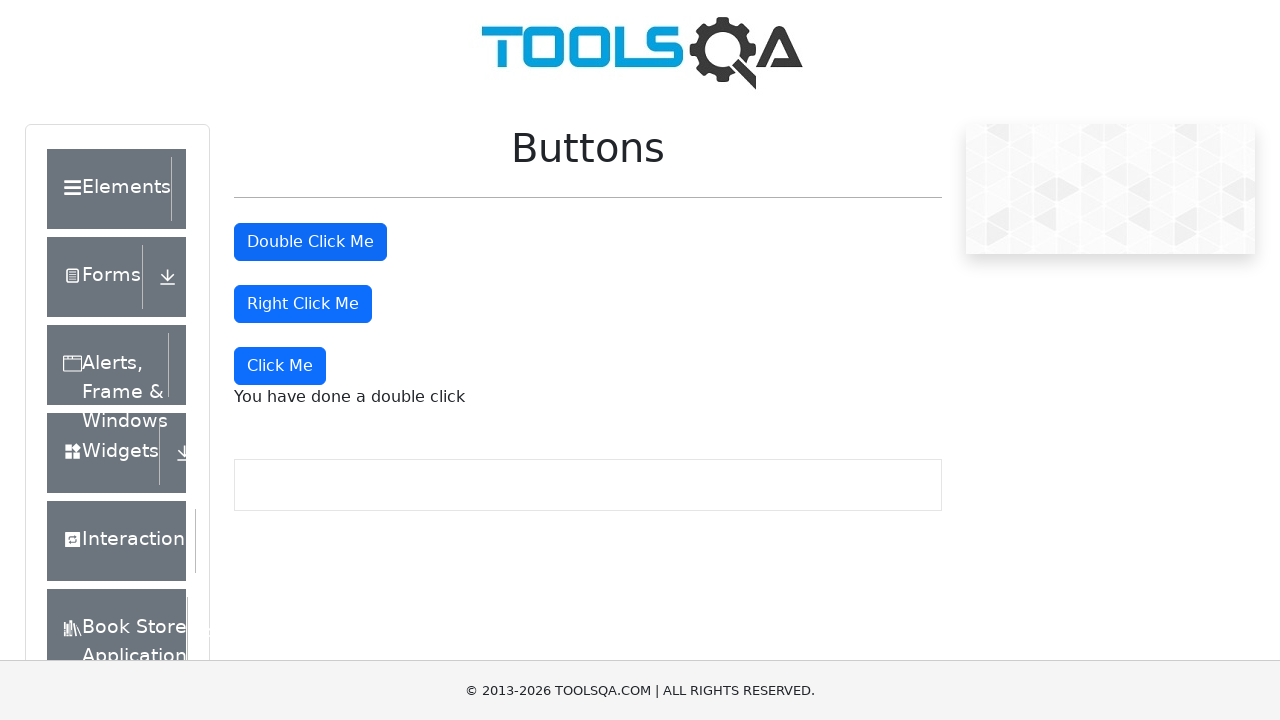

Double click message appeared
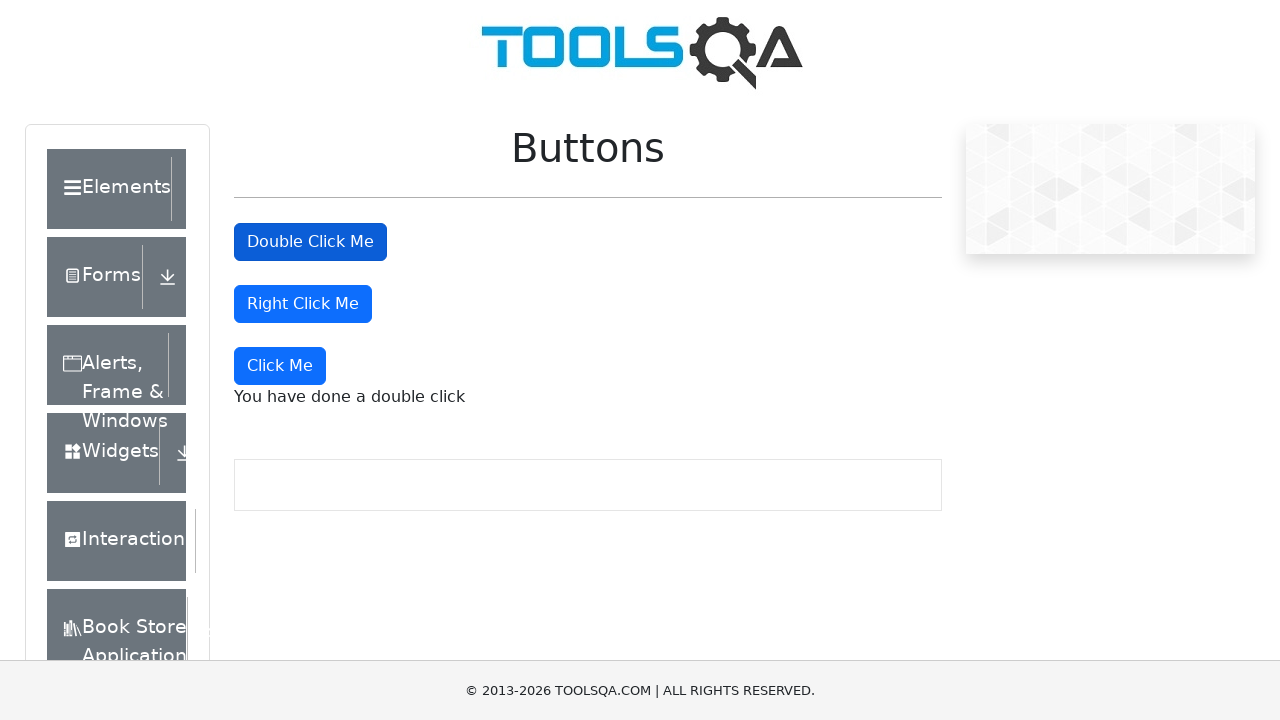

Right-clicked the right click button at (303, 304) on #rightClickBtn
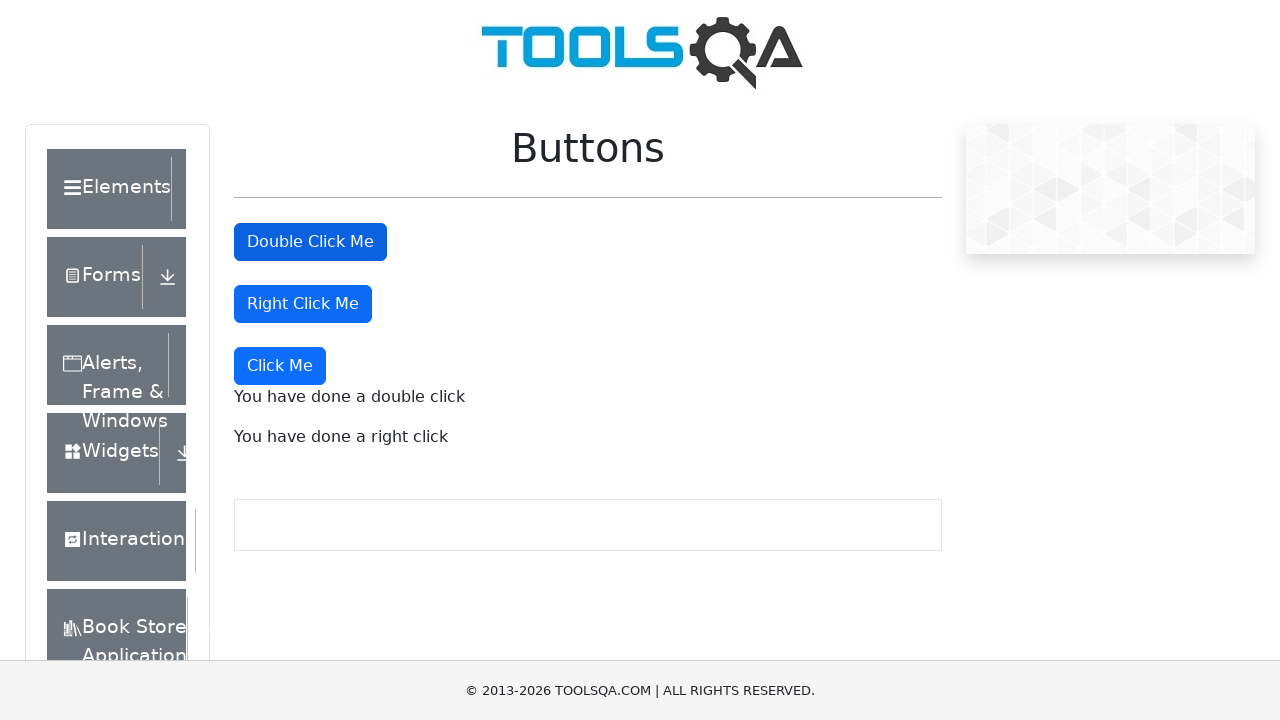

Right click message appeared
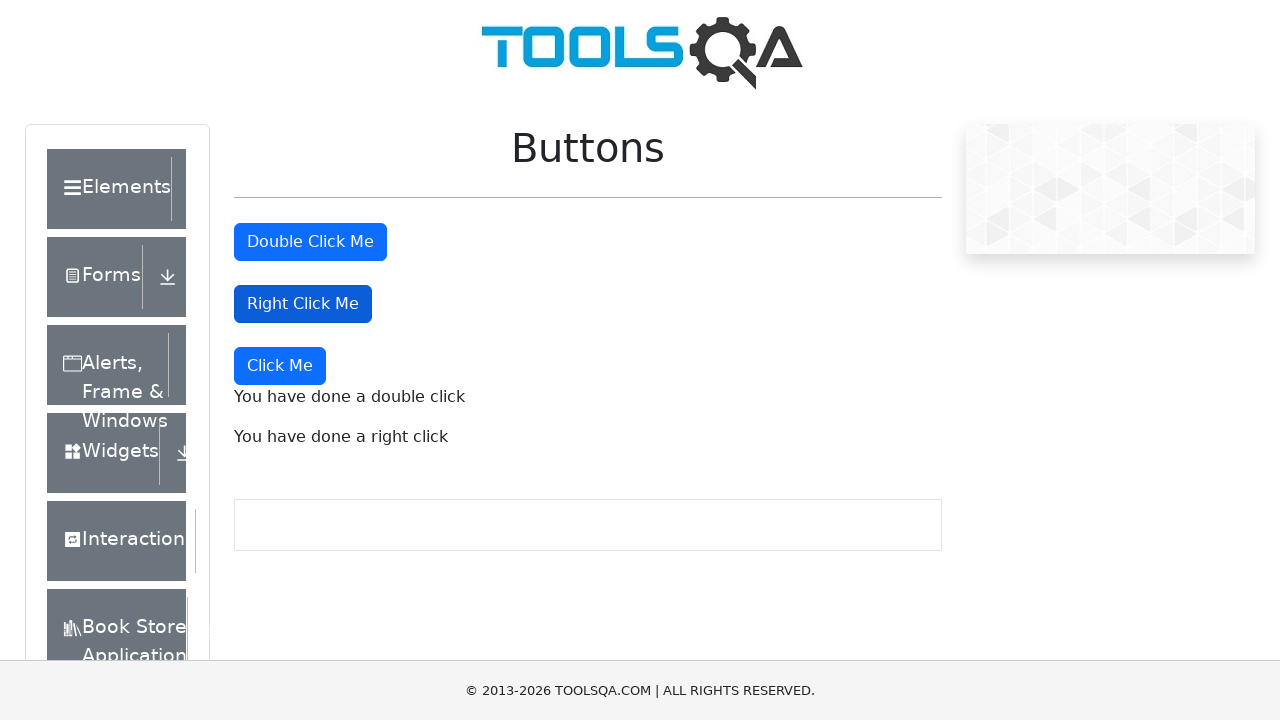

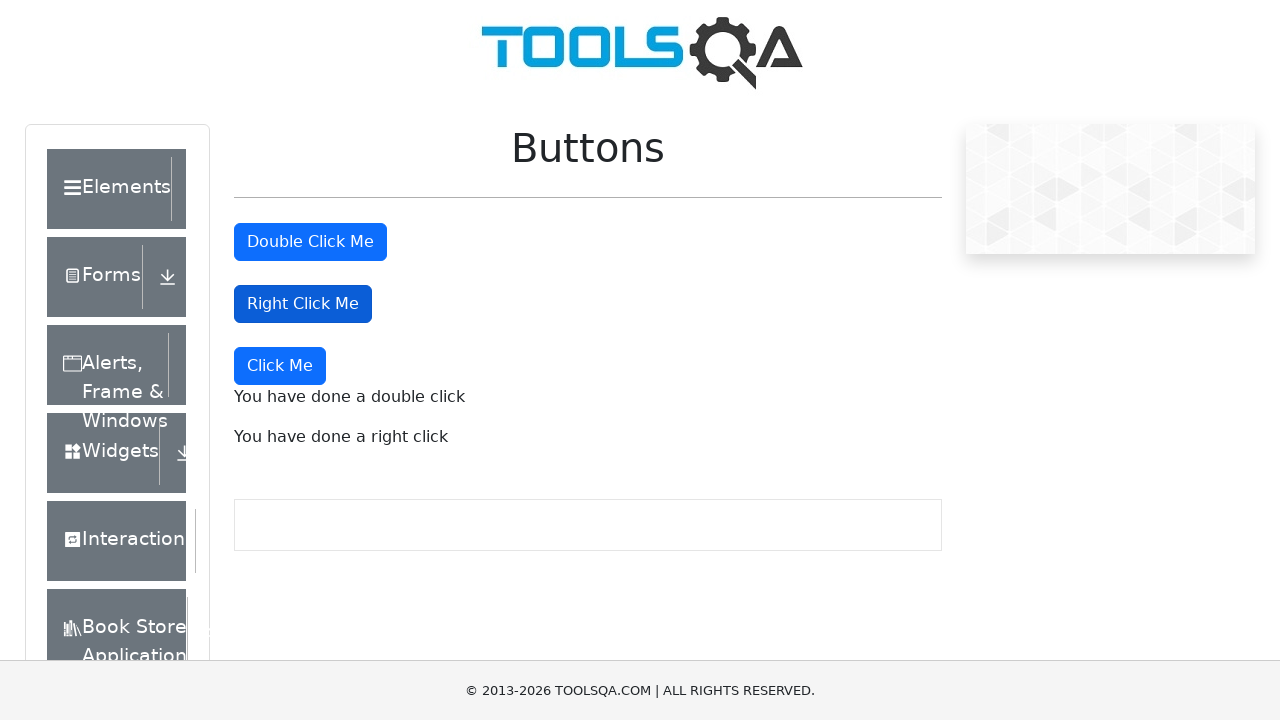